Tests handling of a prompt box by entering text and accepting, then dismissing to verify both scenarios

Starting URL: https://automationbysqatools.blogspot.com/2020/08/alerts.html

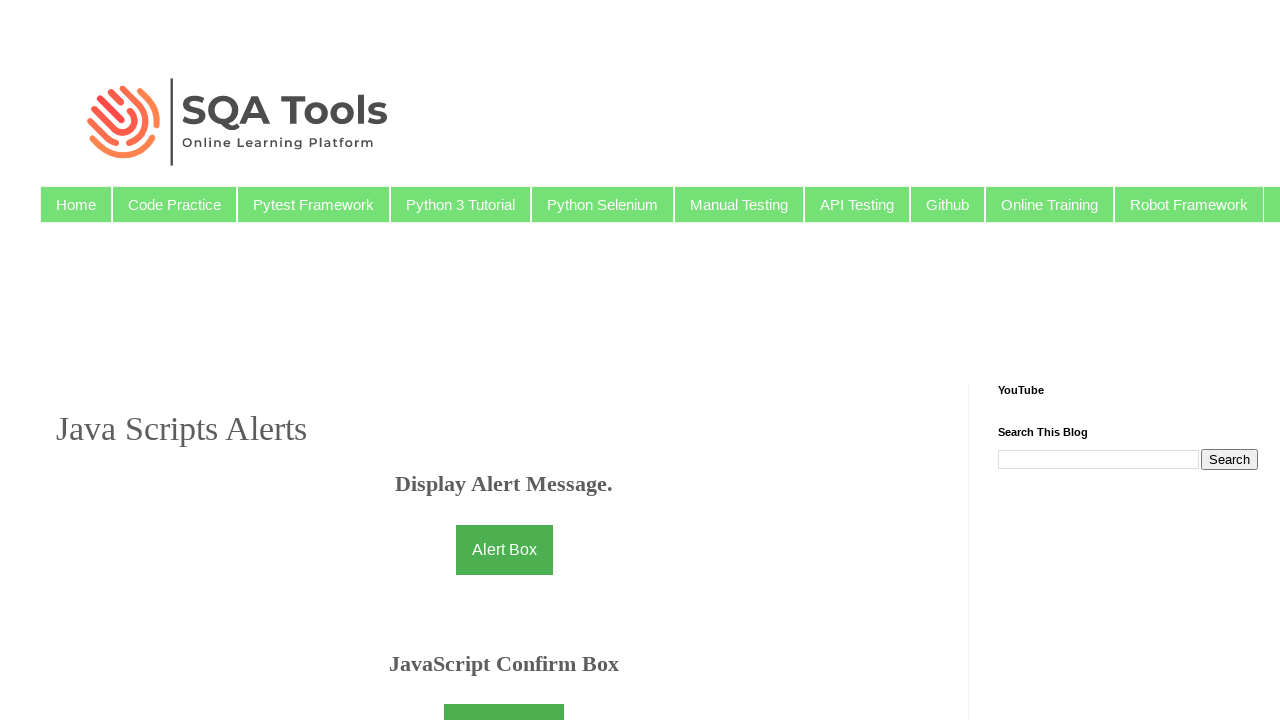

Set up dialog handler to accept prompt with text 'shyam'
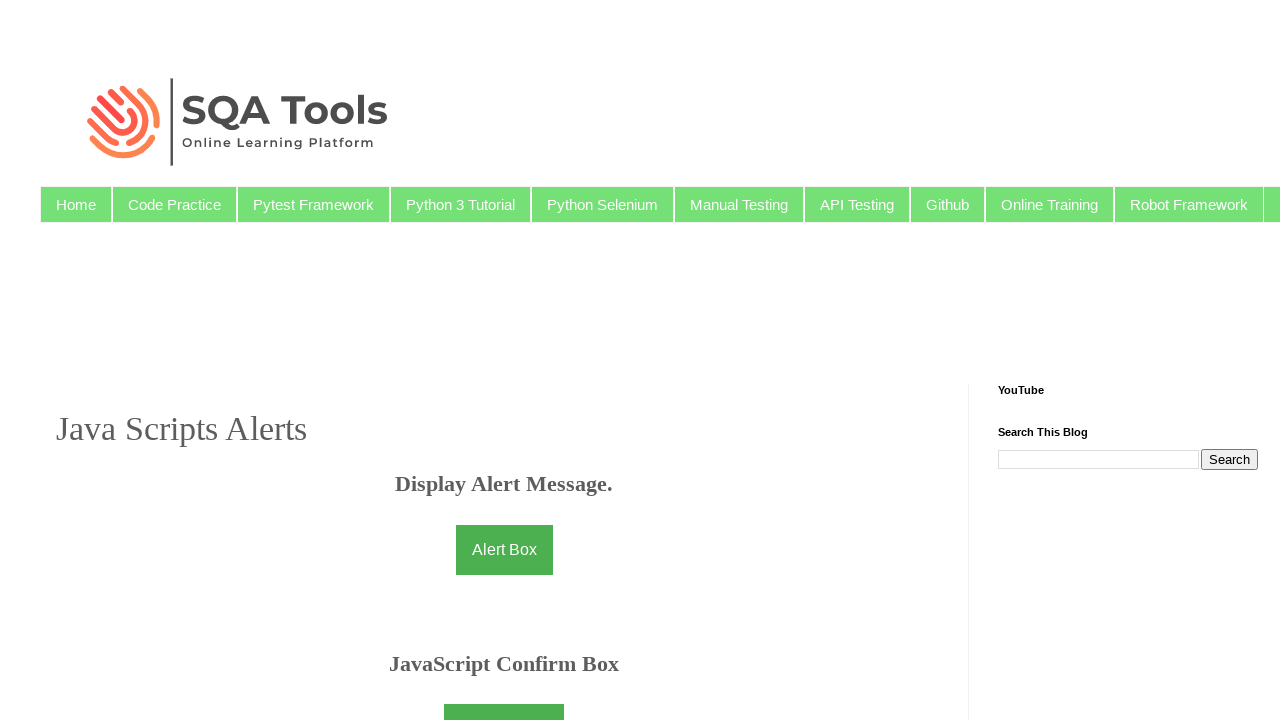

Clicked prompt button to trigger prompt box at (504, 360) on #promptbtn
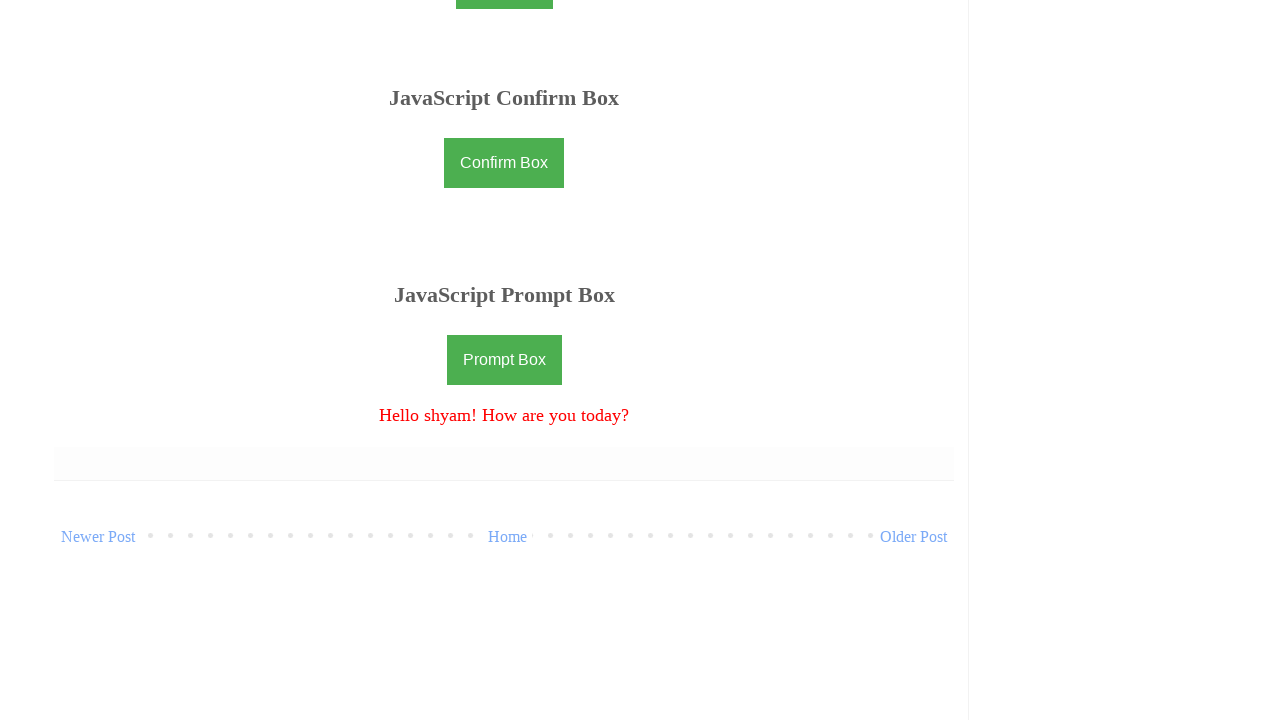

Waited for result message element to appear
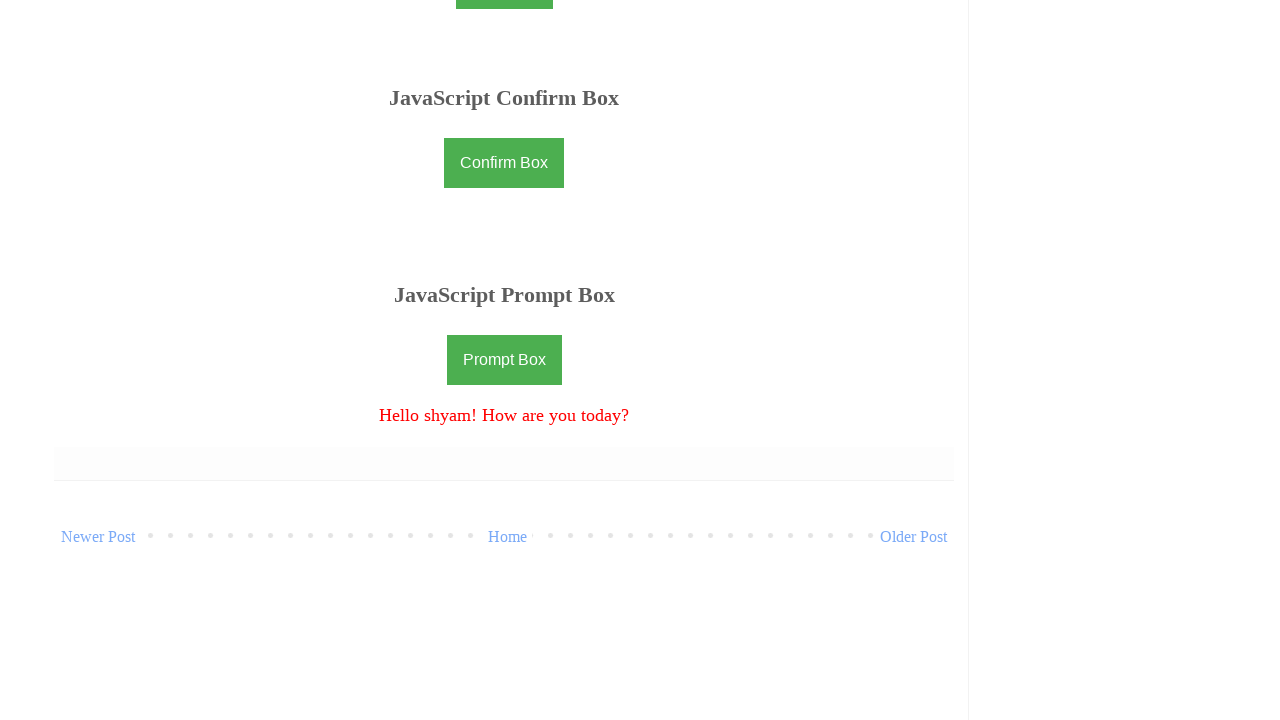

Retrieved text content from result element
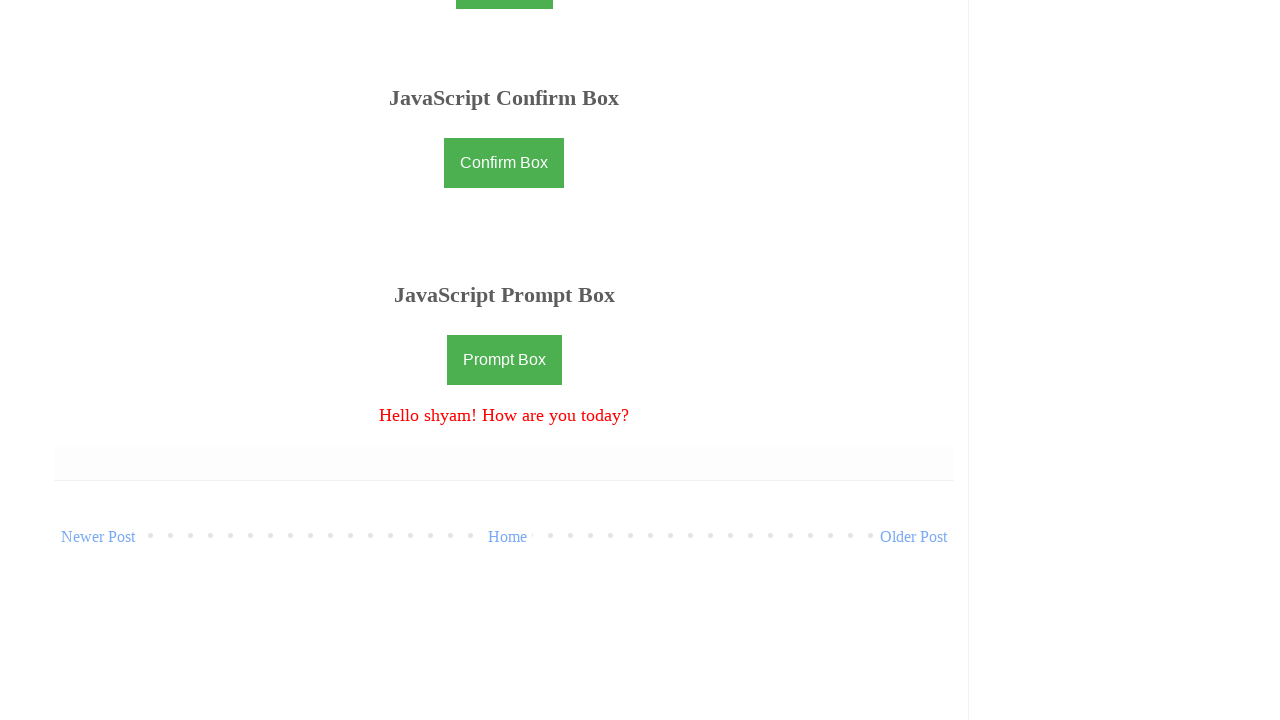

Verified prompt acceptance result: 'Hello shyam! How are you today?'
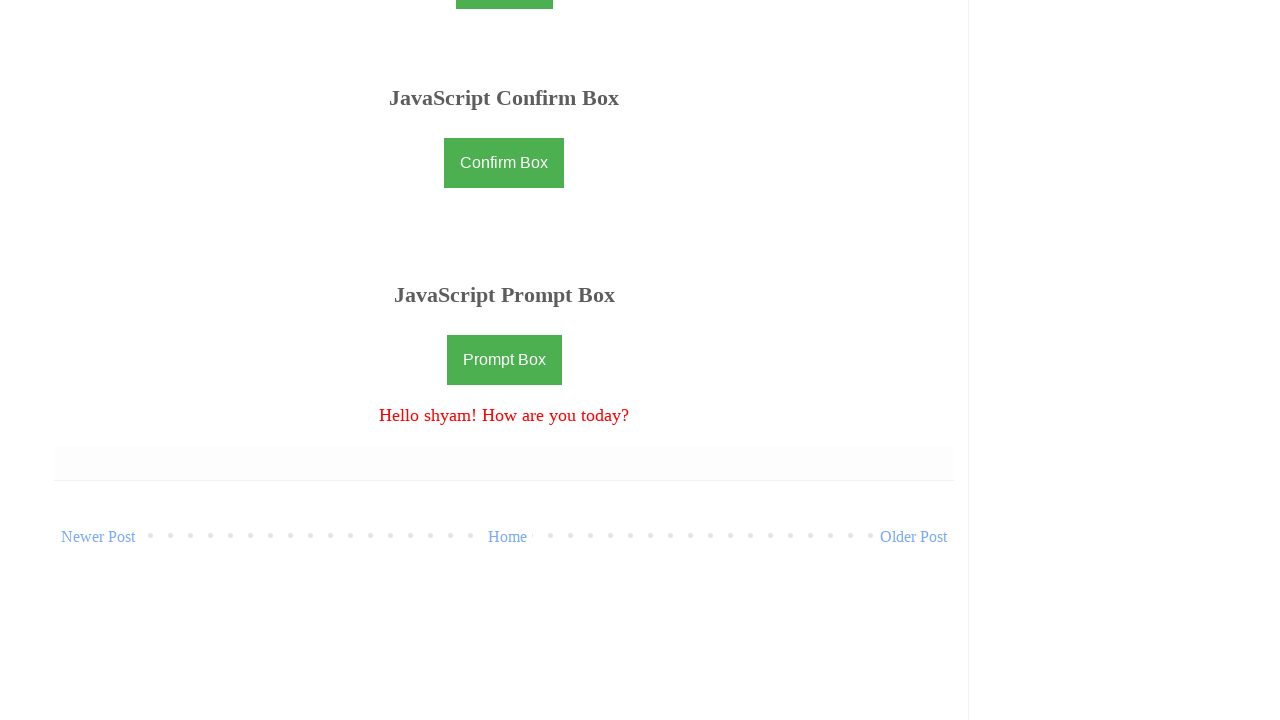

Set up dialog handler to dismiss prompt
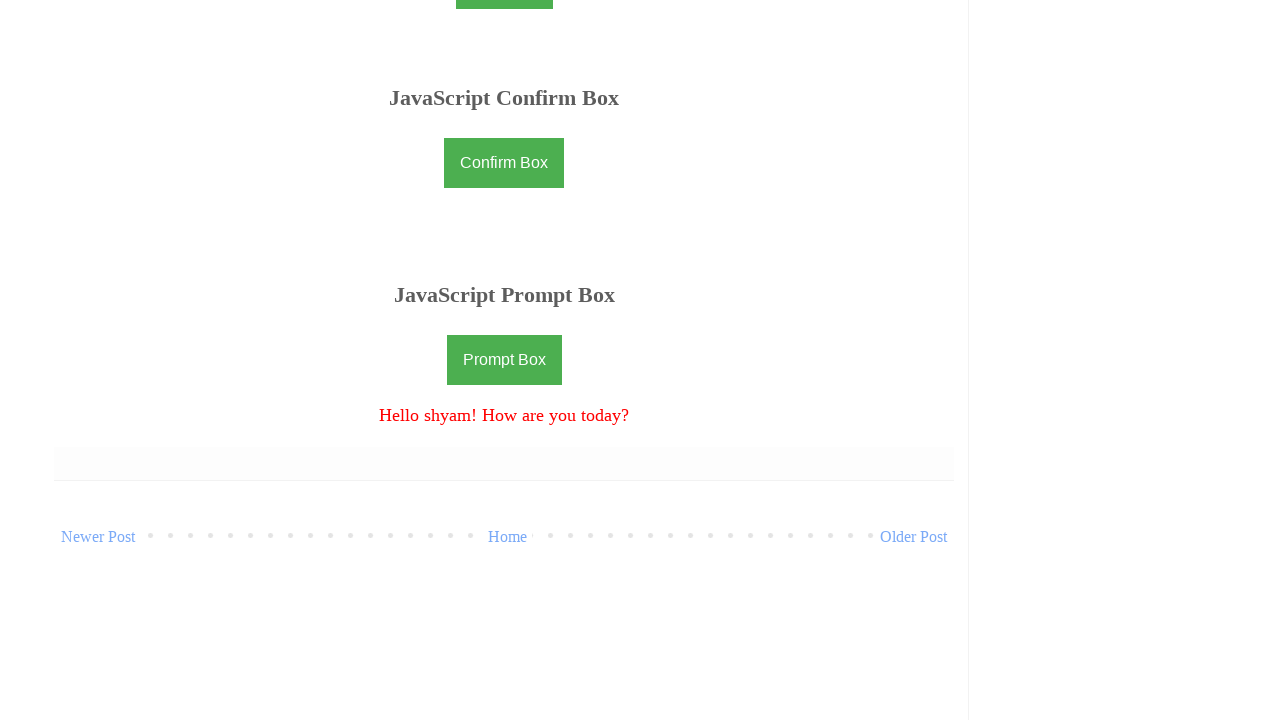

Clicked prompt button again to trigger second prompt at (504, 360) on #promptbtn
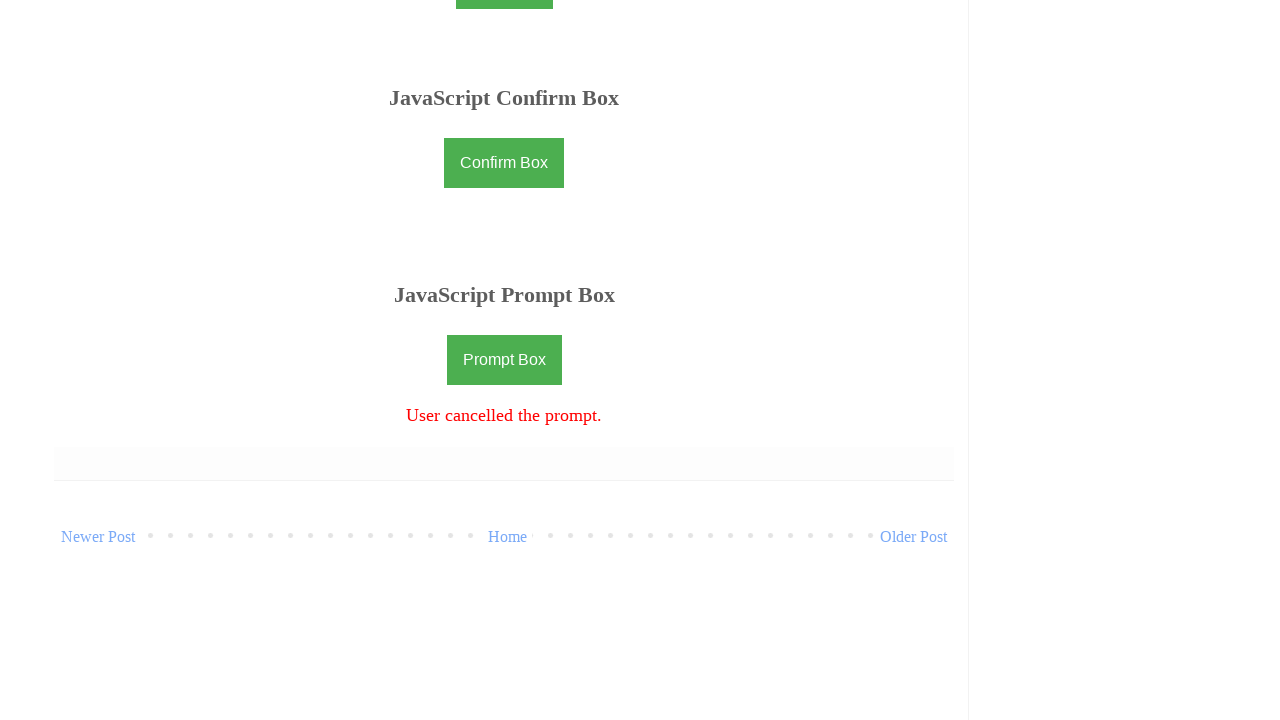

Waited 1000ms for result to update after dismissing prompt
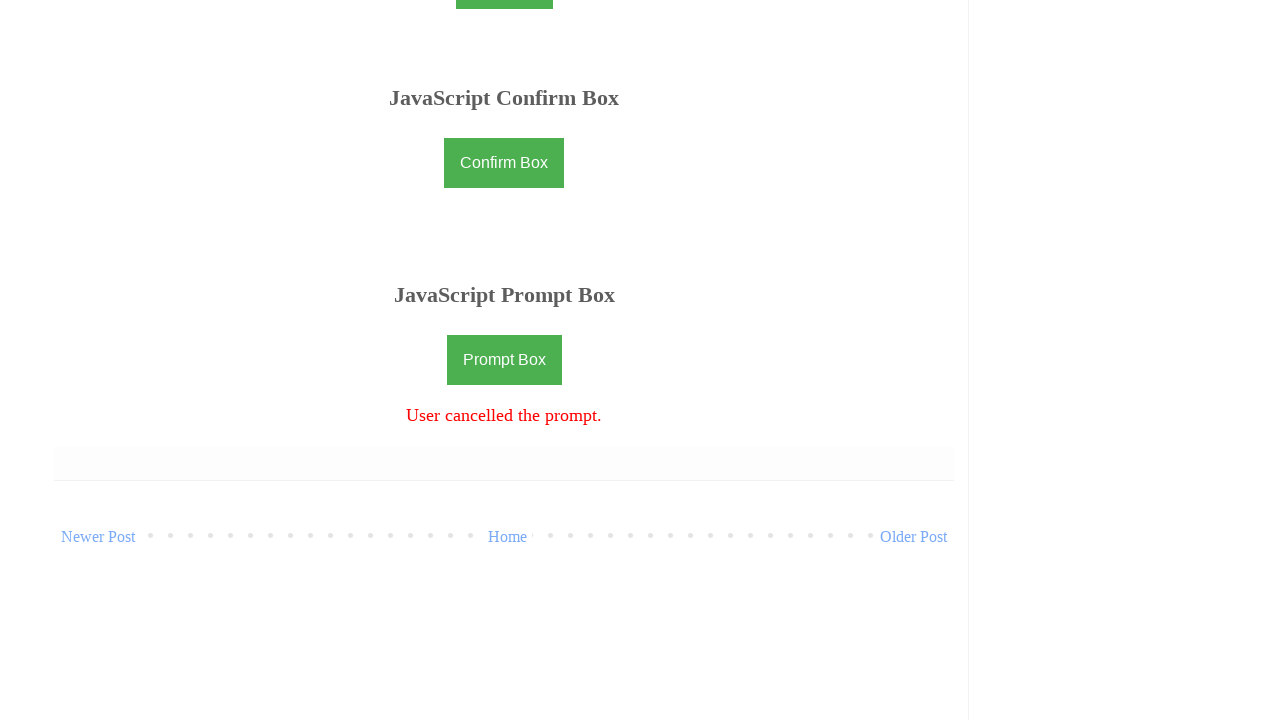

Retrieved text content from result element after dismissal
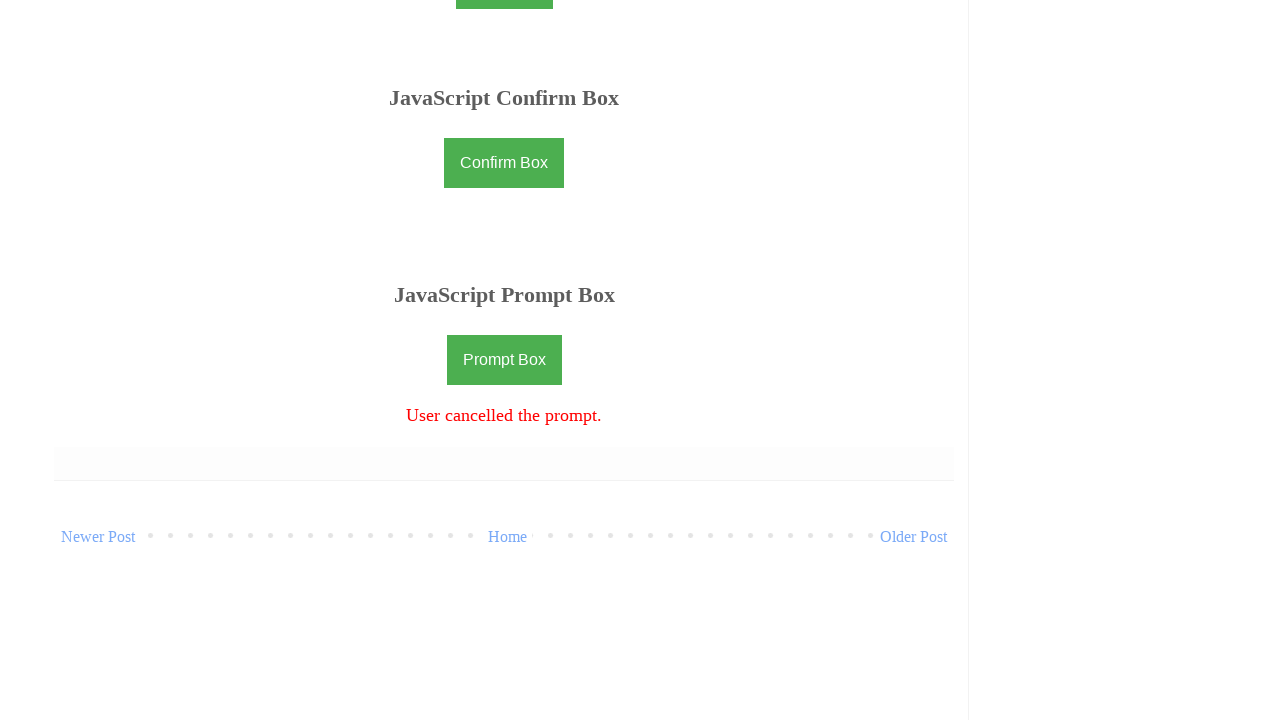

Verified prompt dismissal result: 'User cancelled the prompt.'
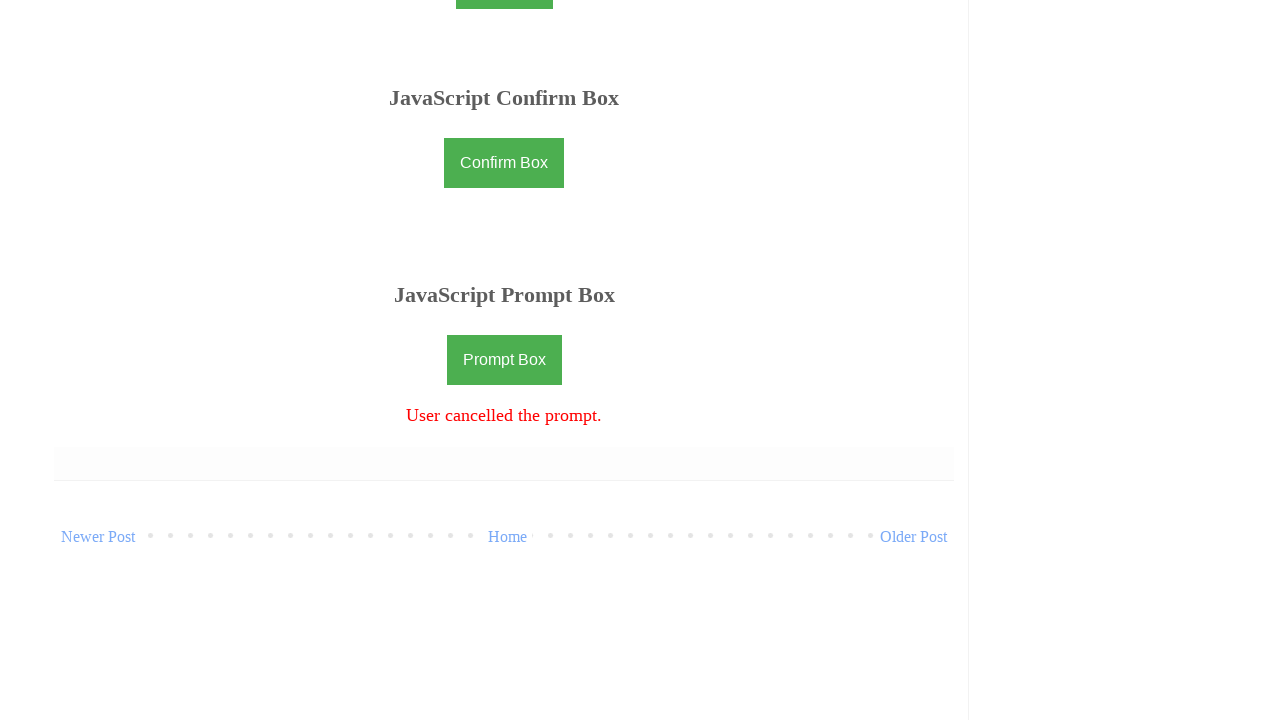

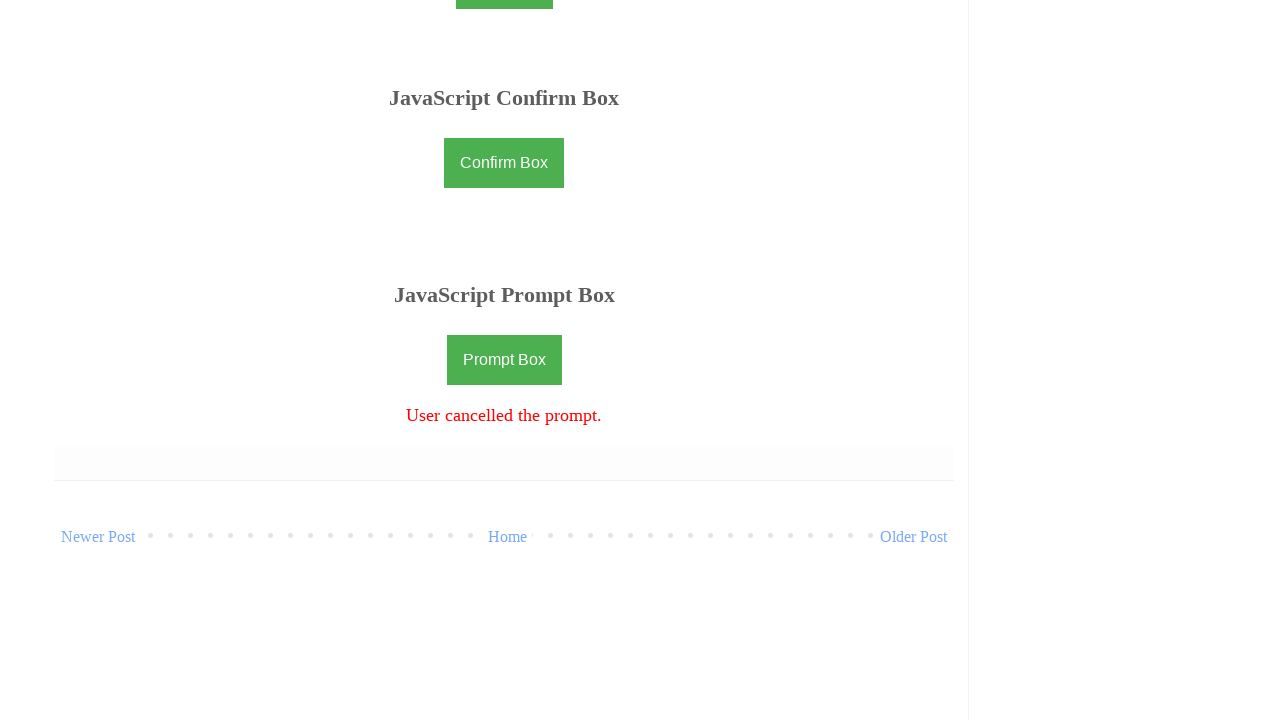